Navigates to W3Schools sticky header tutorial page and verifies that main content elements are present on the page

Starting URL: https://www.w3schools.com/howto/howto_js_sticky_header.asp

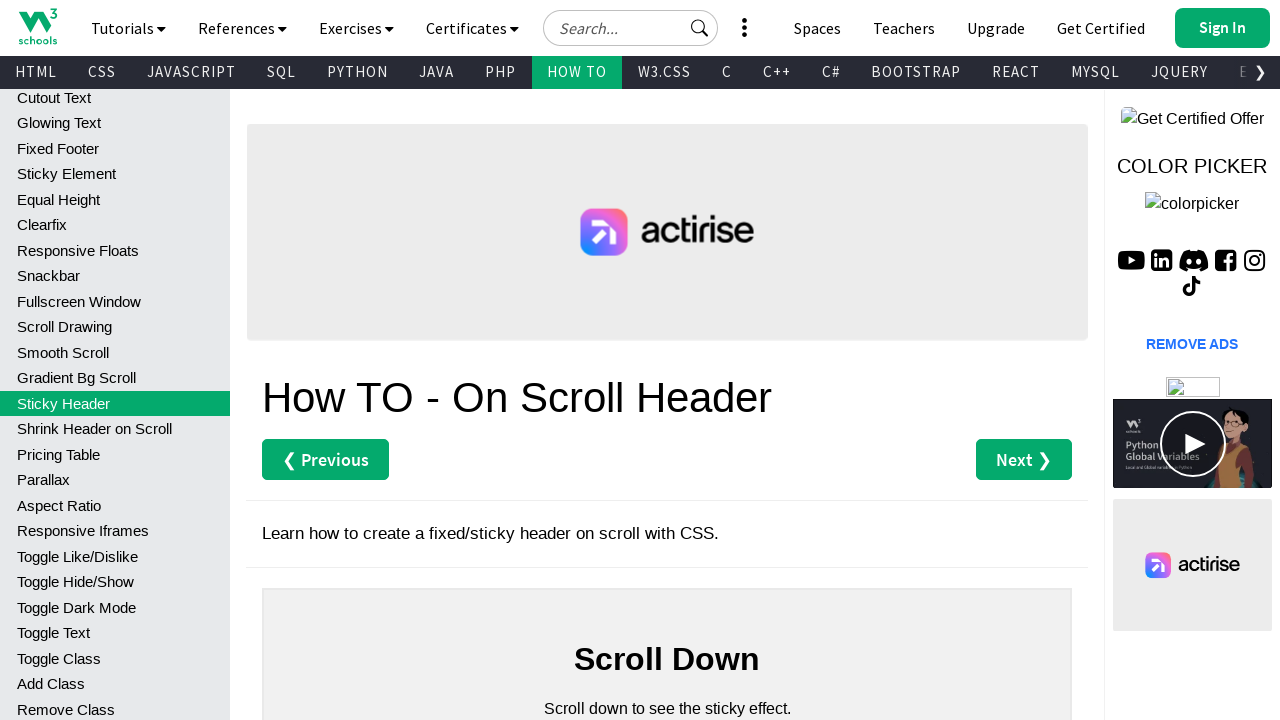

Navigated to W3Schools sticky header tutorial page
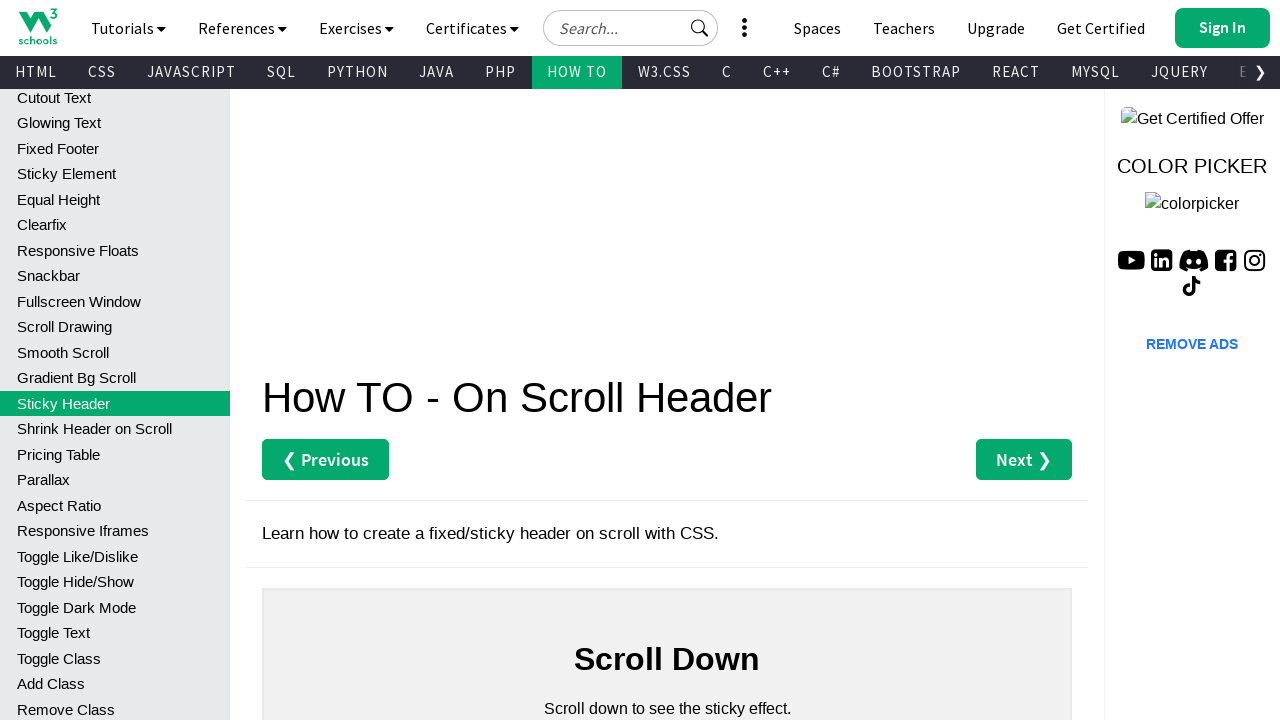

Main content div element loaded
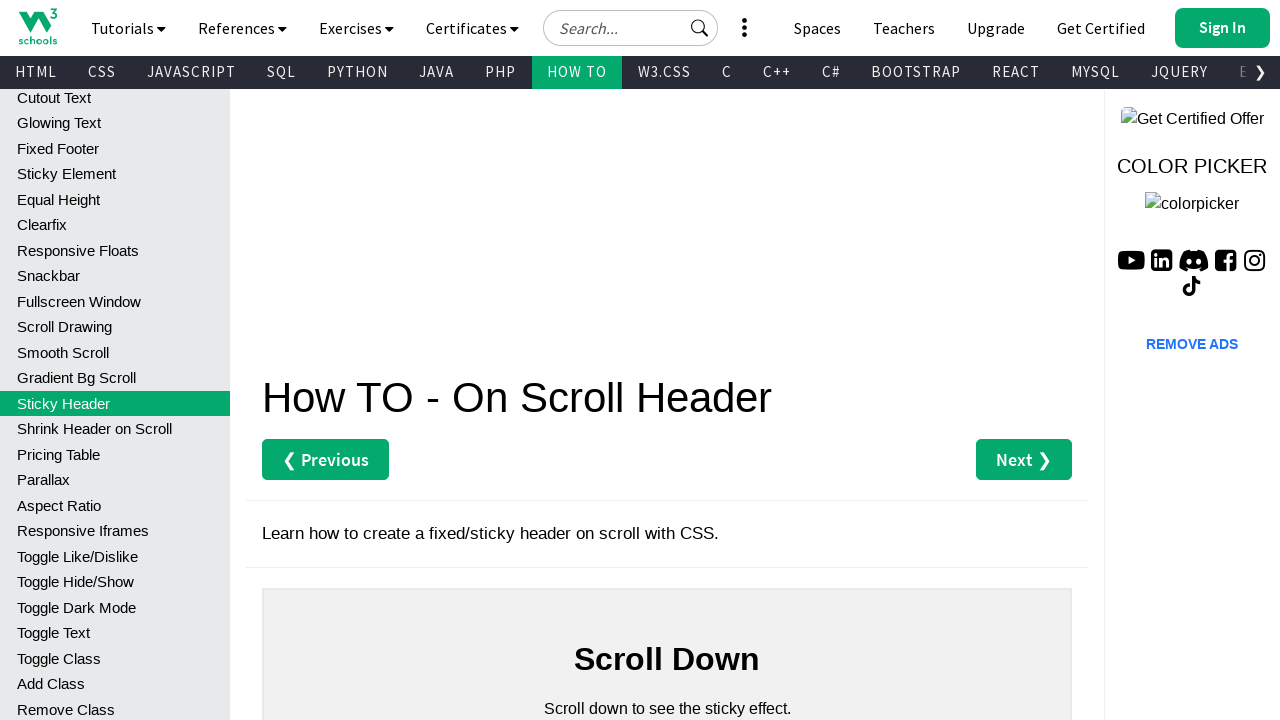

H2 heading element in main content area is present
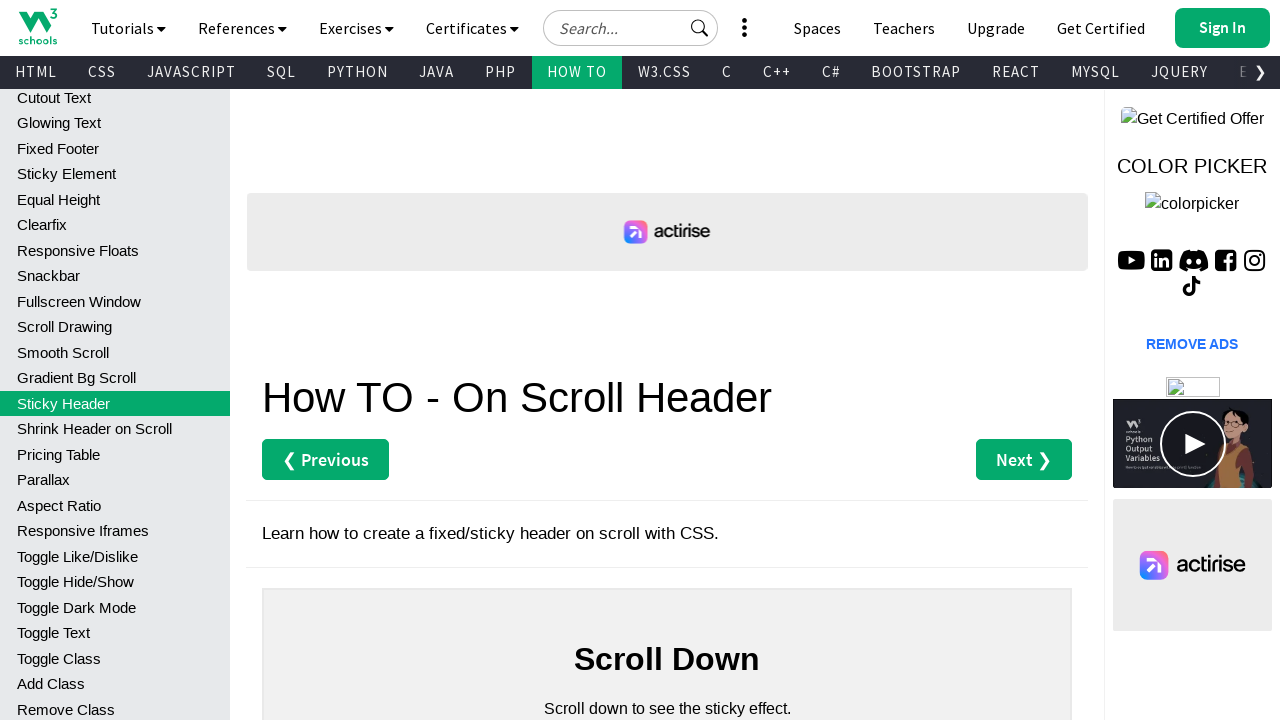

Retrieved page title
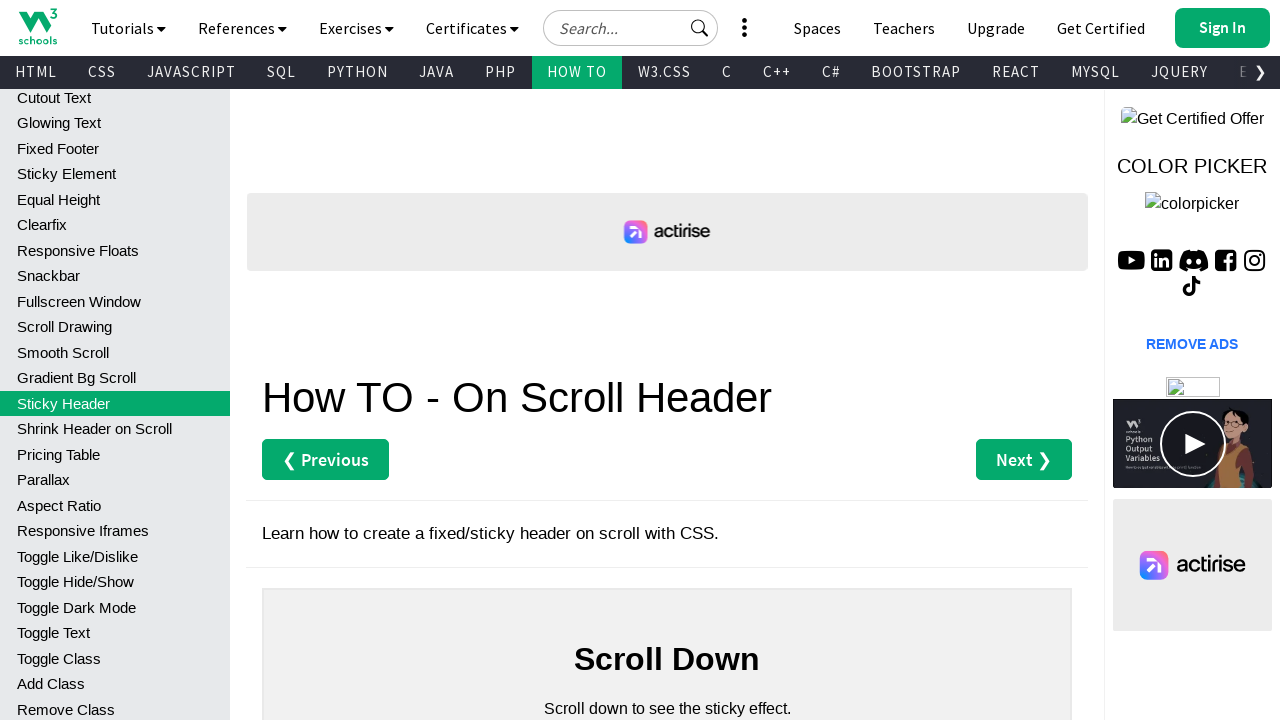

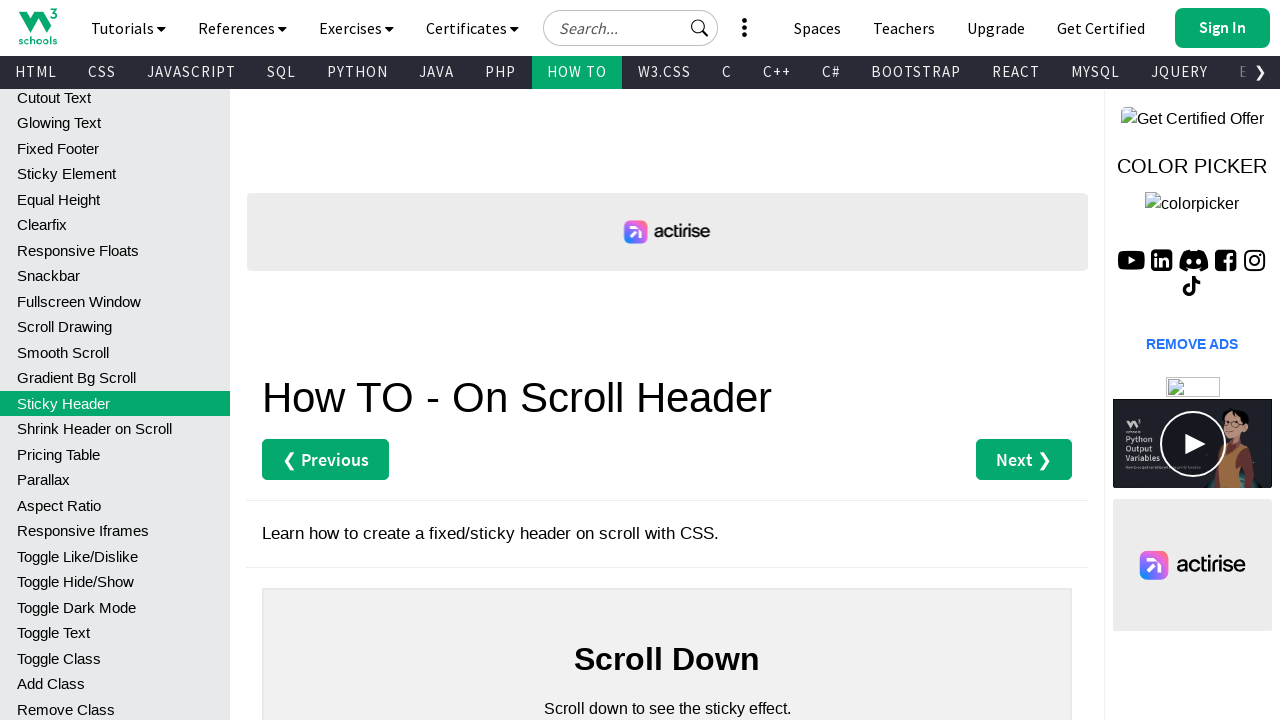